Tests the company search functionality on ShareSansar website by scrolling down the page and searching for a specific company

Starting URL: https://www.sharesansar.com/

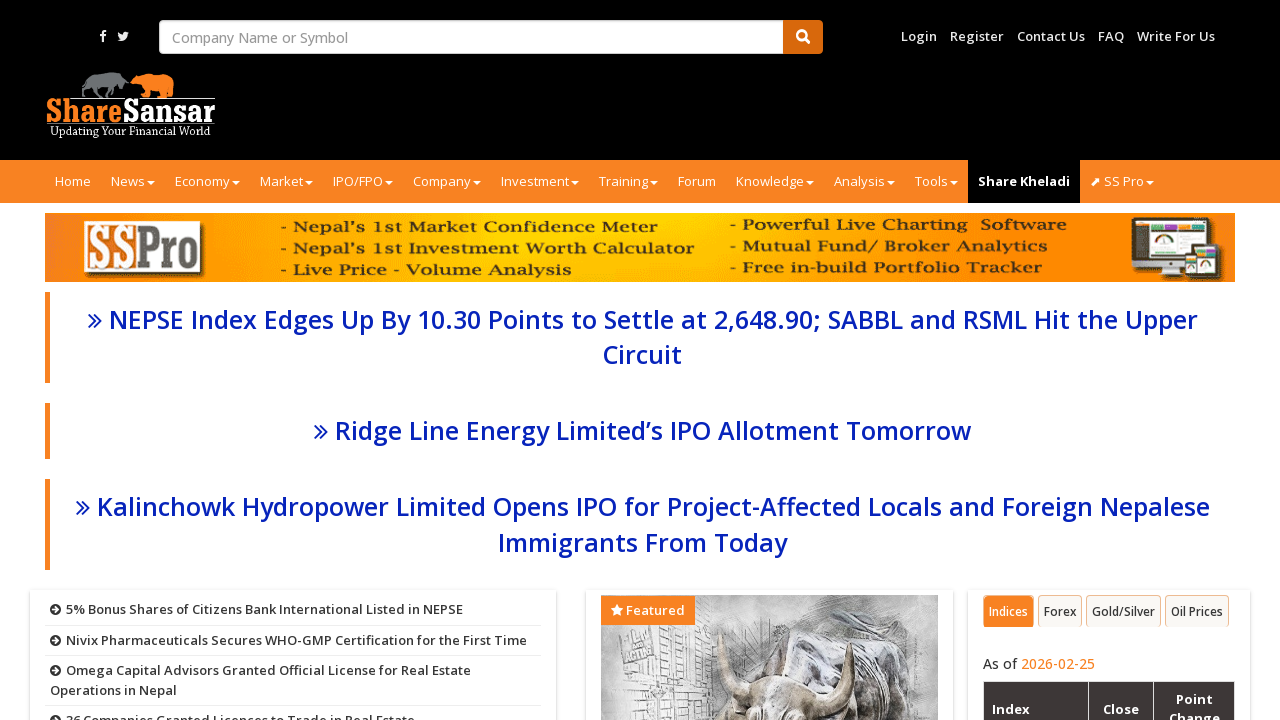

Scrolled down the page by 1000 pixels
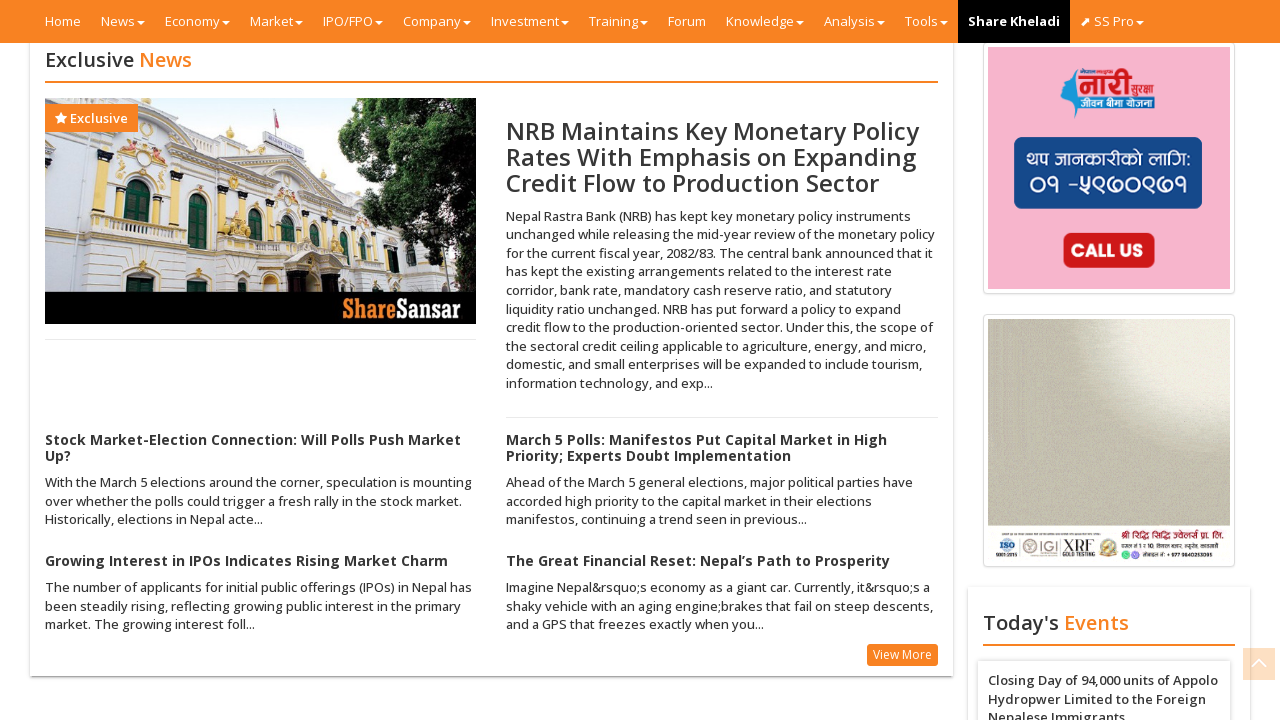

Waited 250ms for content to load after scrolling
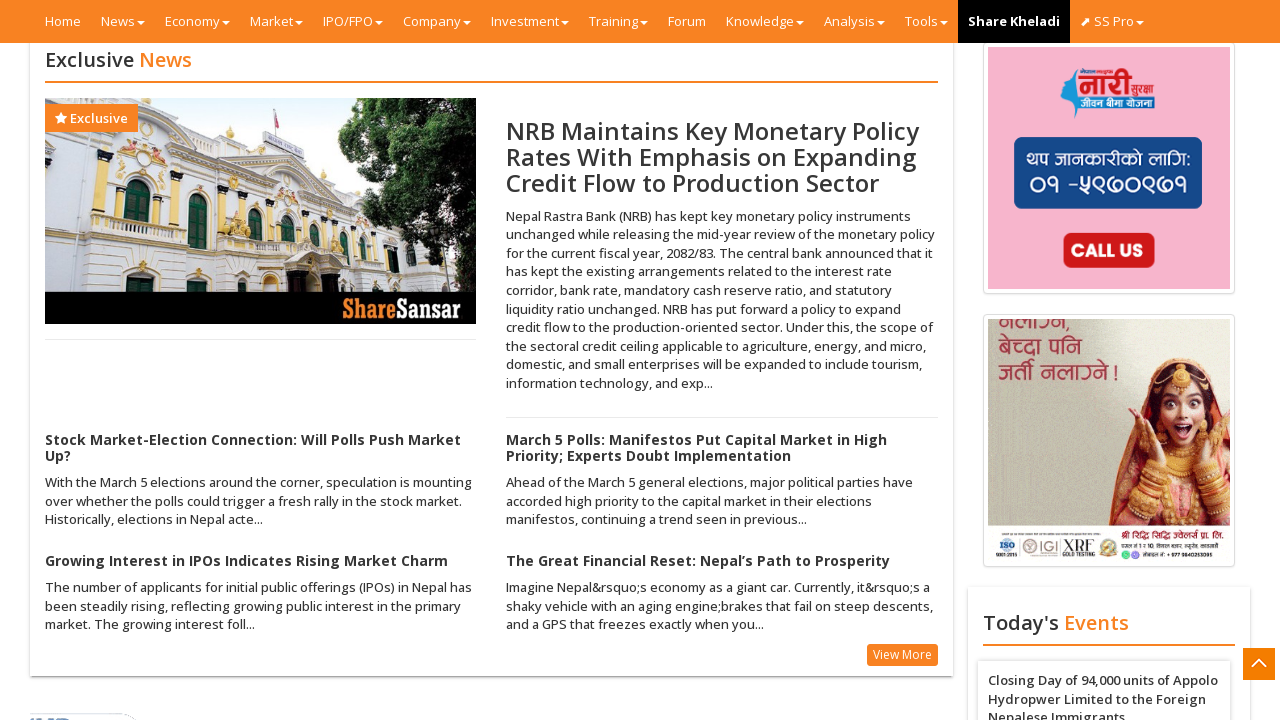

Scrolled down the page by 1000 pixels
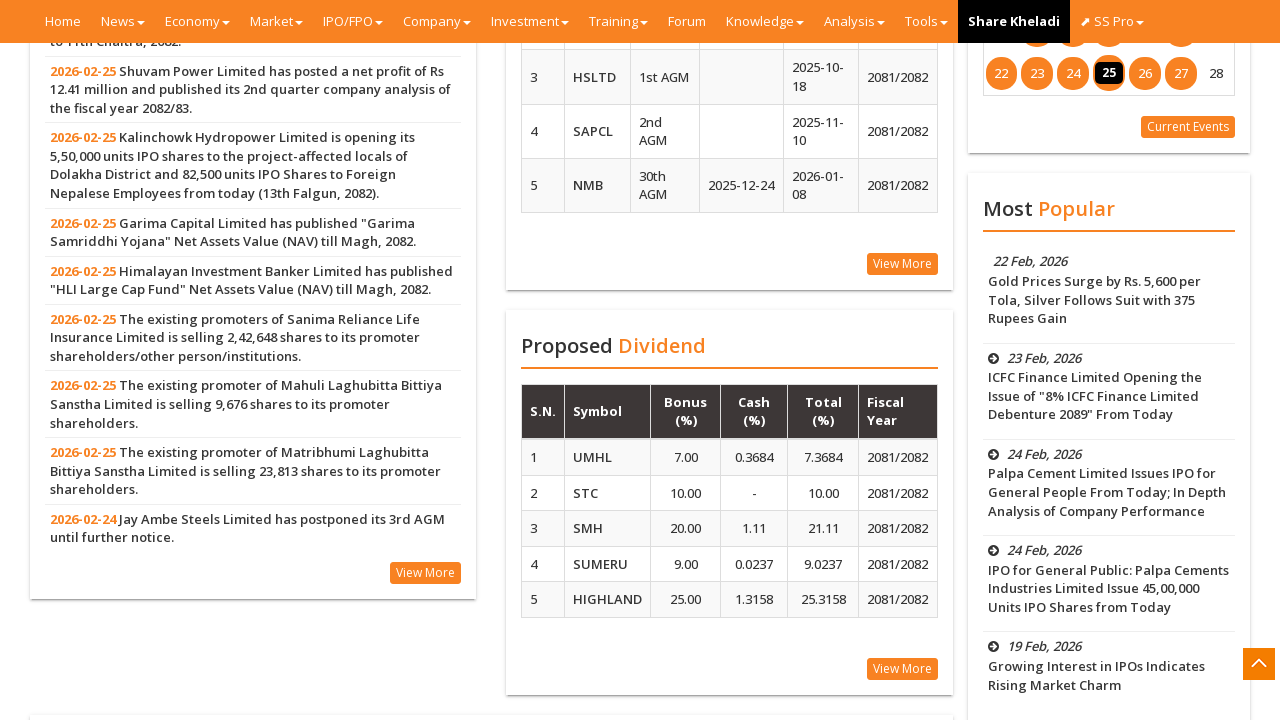

Waited 250ms for content to load after scrolling
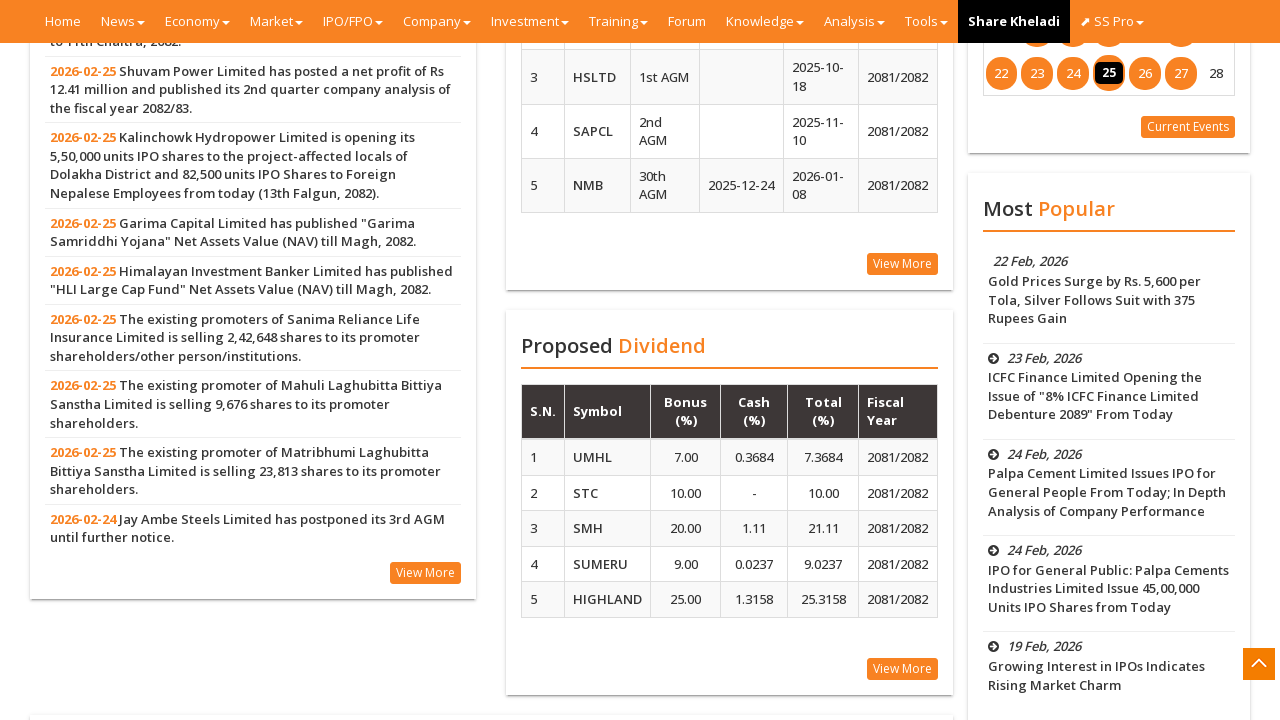

Scrolled down the page by 1000 pixels
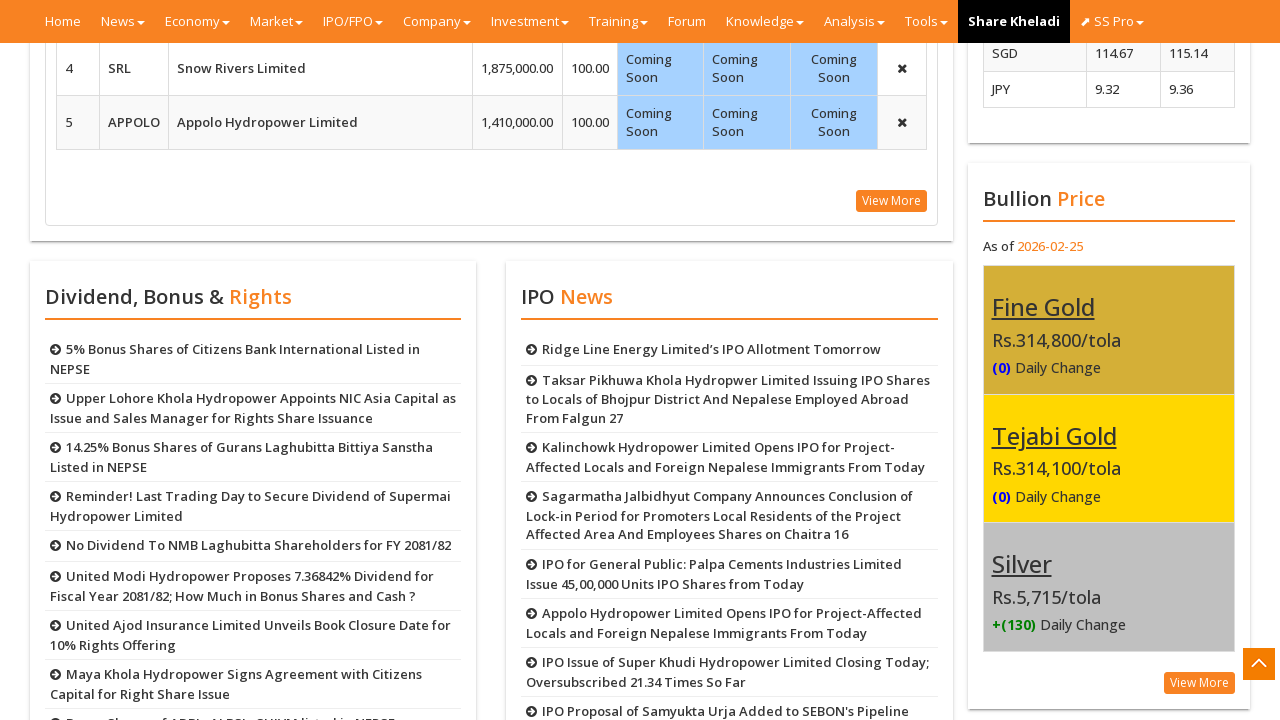

Waited 250ms for content to load after scrolling
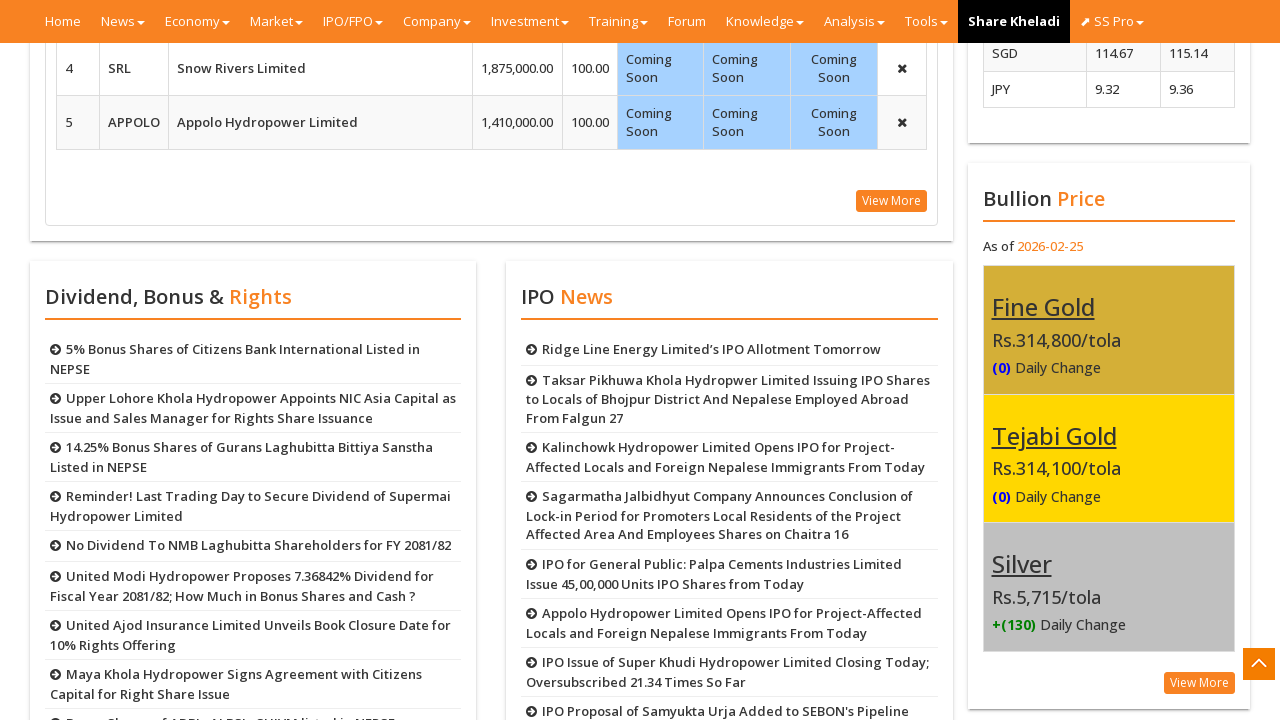

Scrolled down the page by 1000 pixels
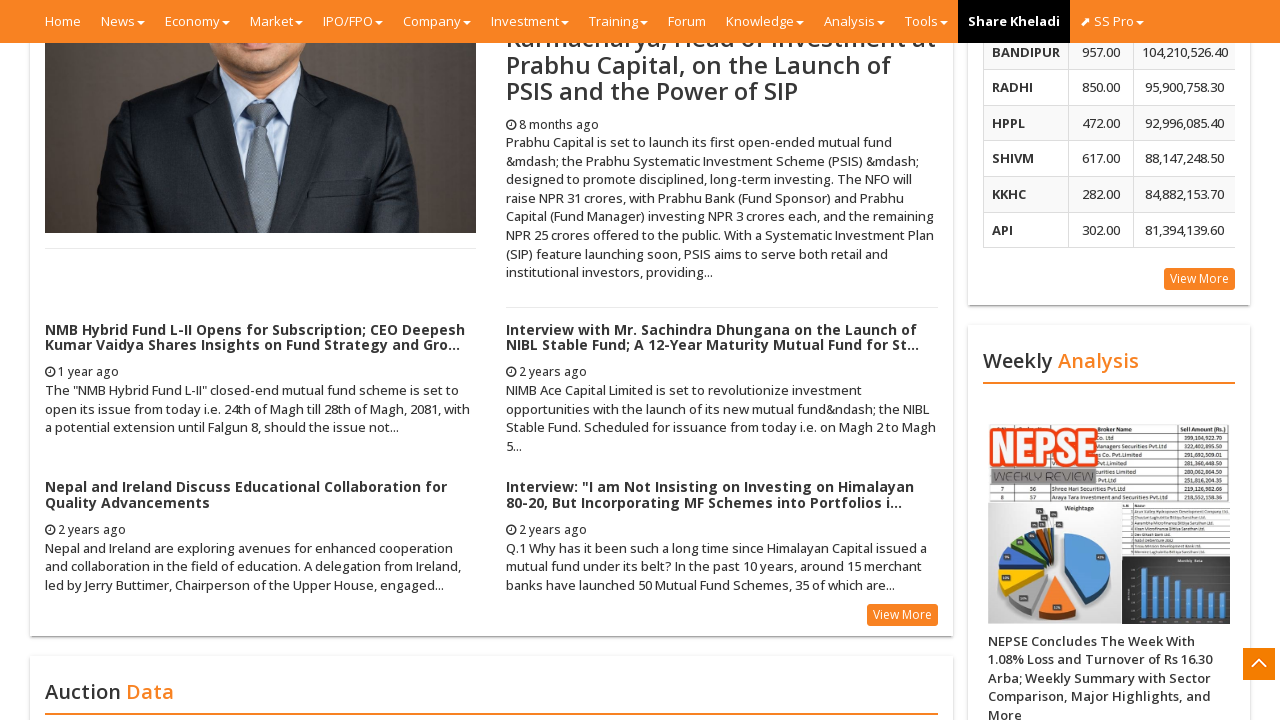

Waited 250ms for content to load after scrolling
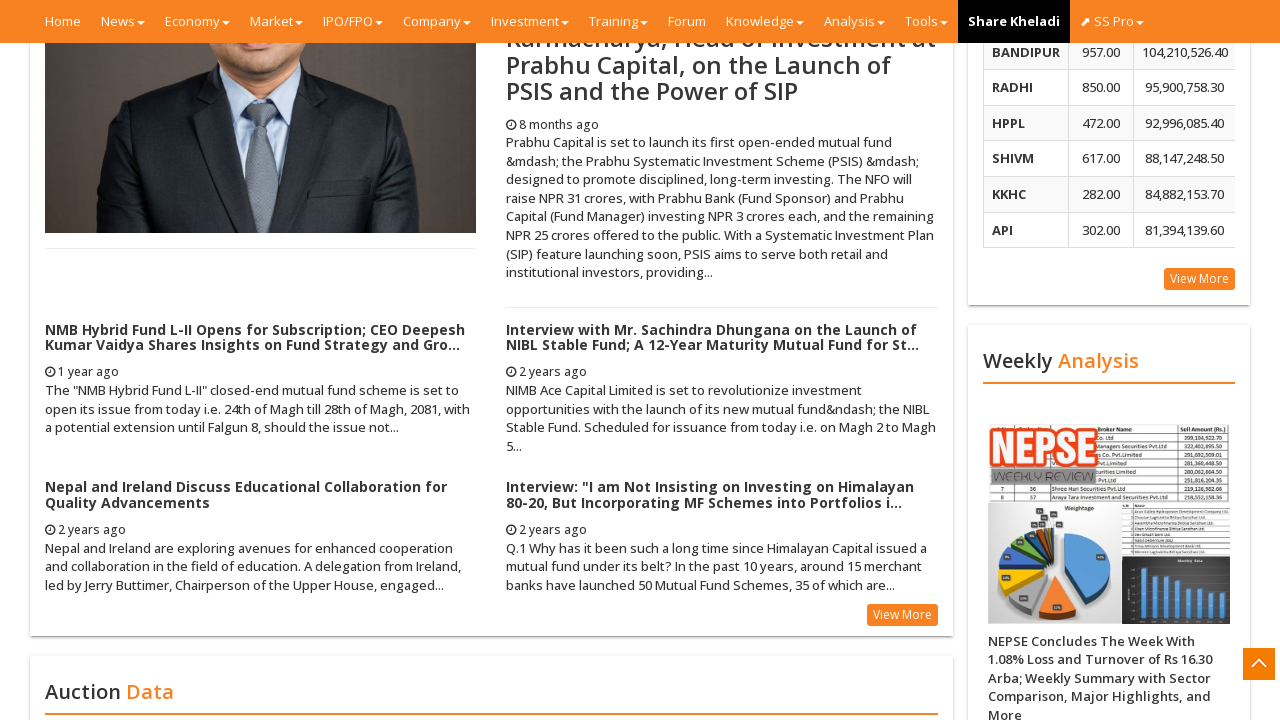

Scrolled down the page by 1000 pixels
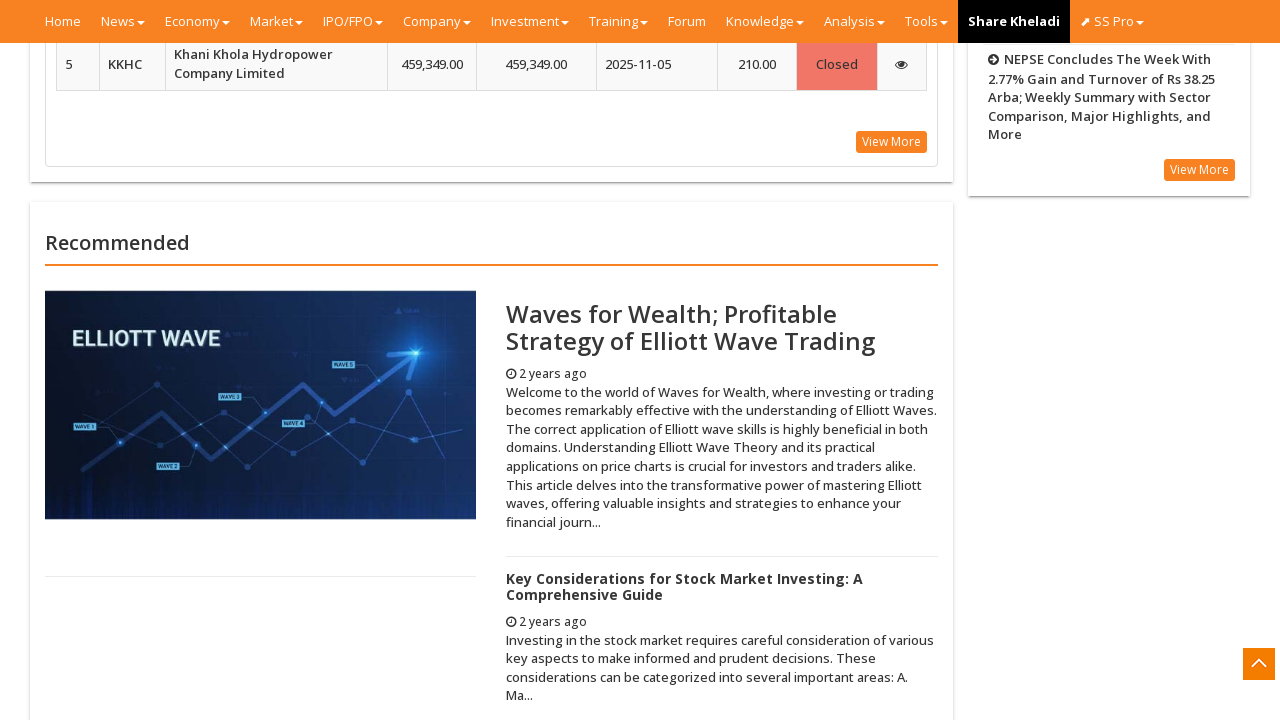

Waited 250ms for content to load after scrolling
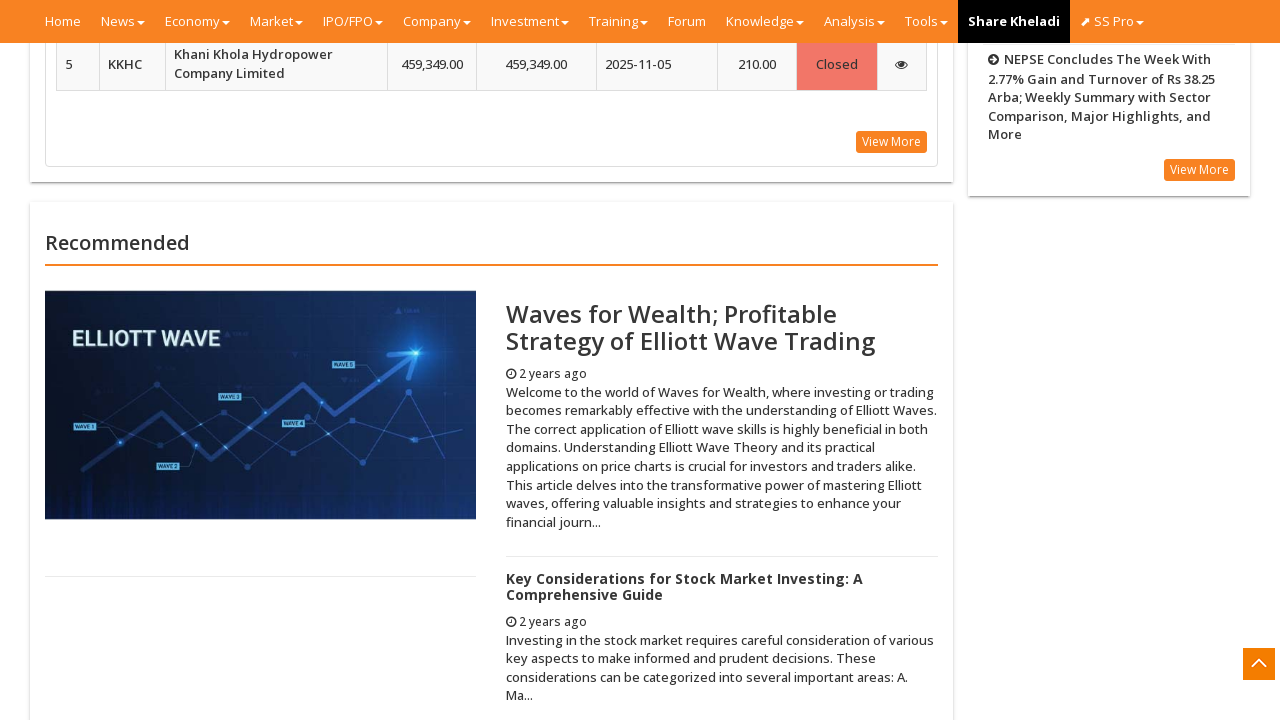

Scrolled down the page by 1000 pixels
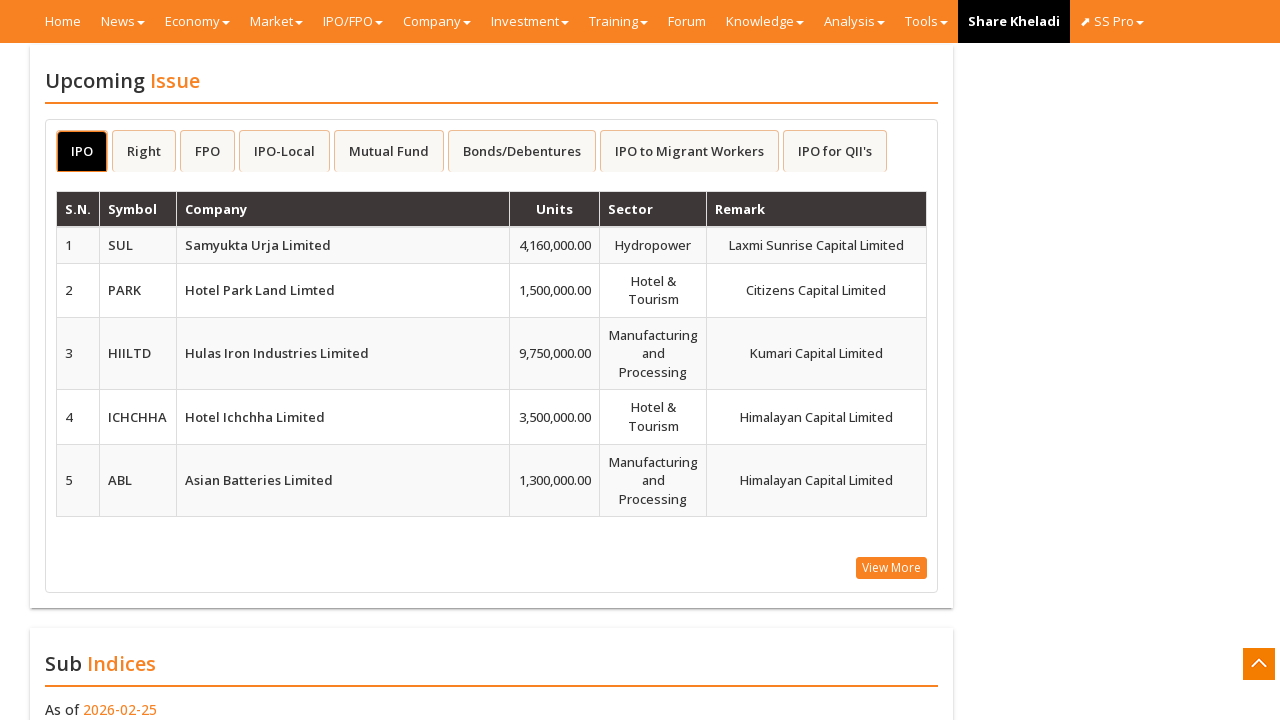

Waited 250ms for content to load after scrolling
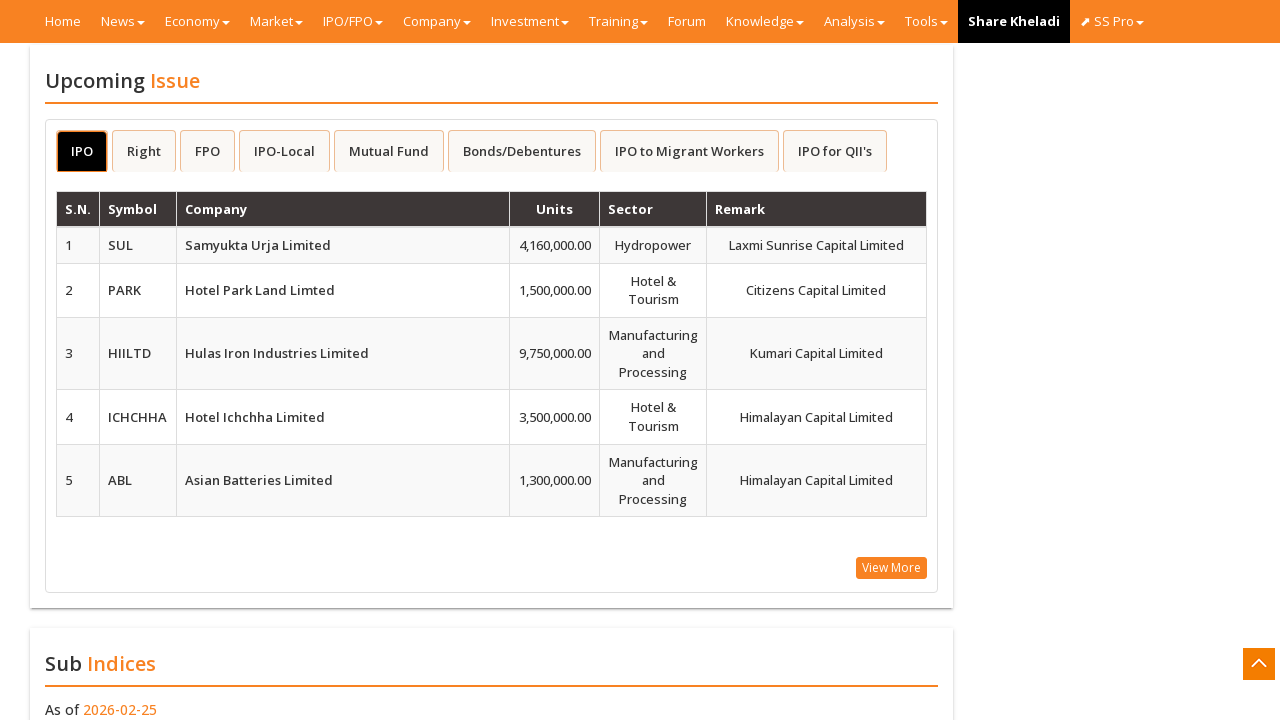

Filled company search field with '(NIMBAC) NIMB Ace Capital Limited' on input#company_search
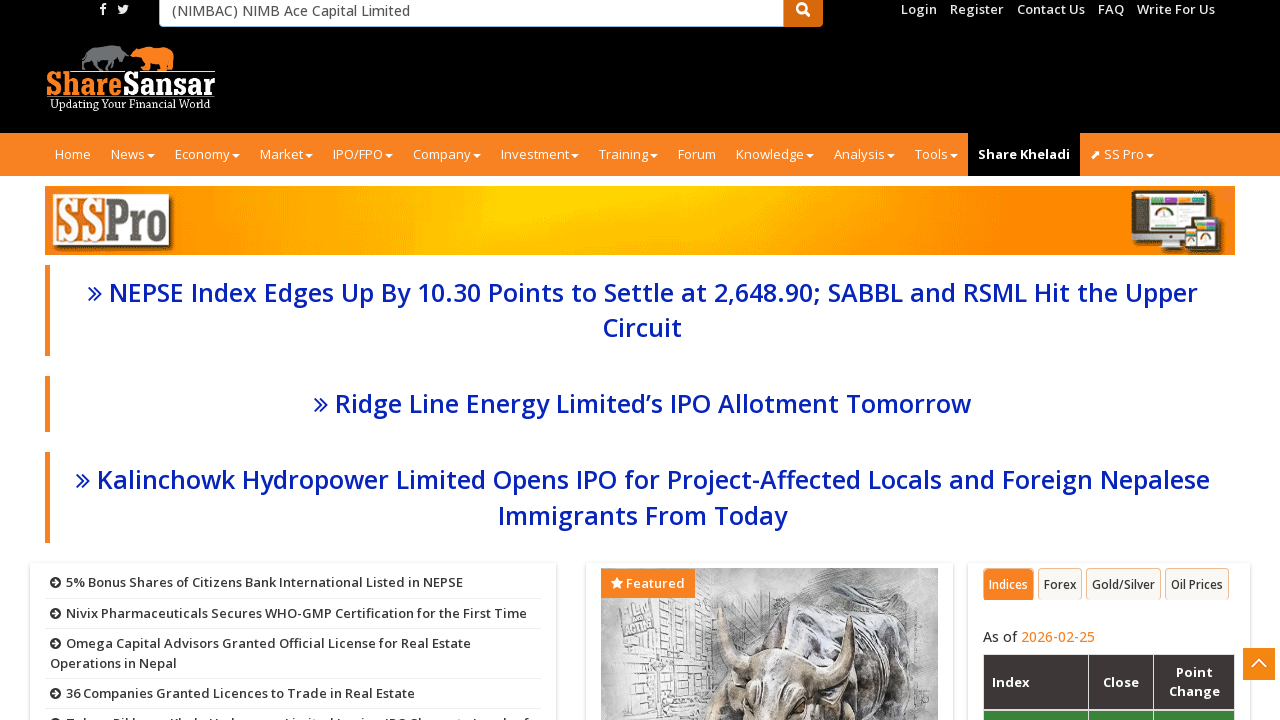

Waited 2000ms for search field to process input
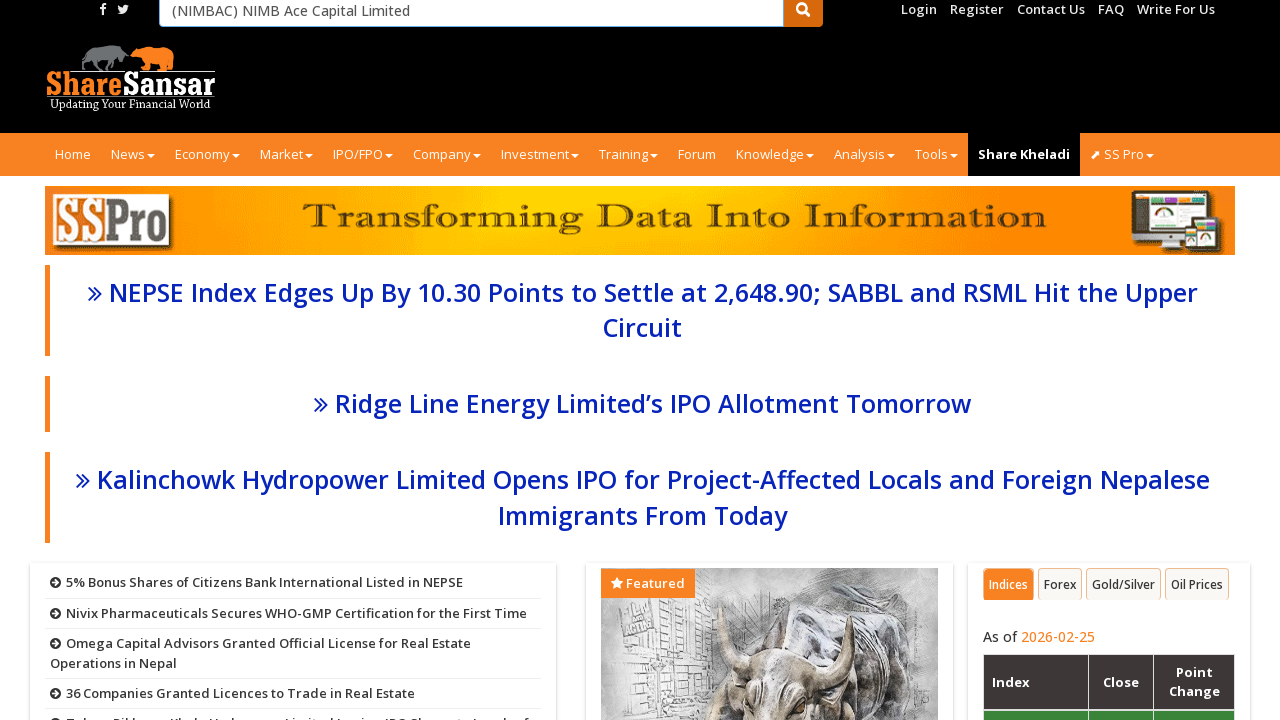

Clicked company search button (first click) at (803, 17) on button#btn_frm_company_search
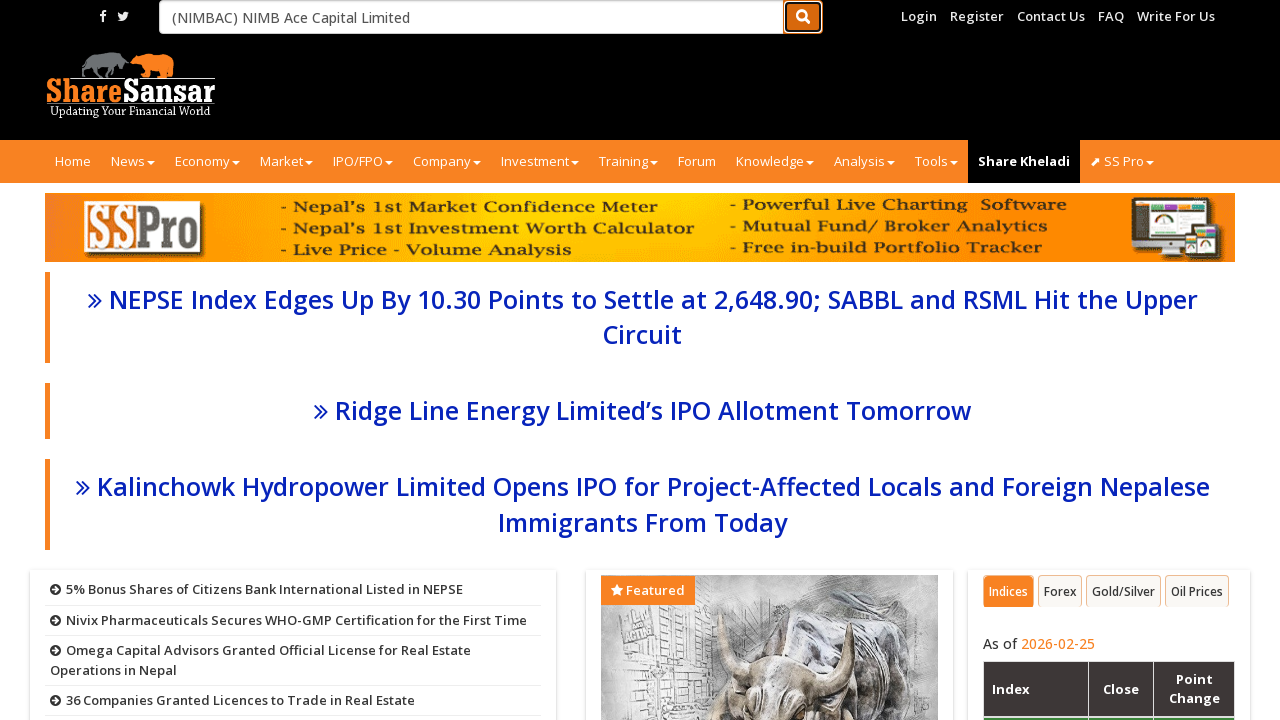

Clicked company search button (second click) at (803, 17) on button#btn_frm_company_search
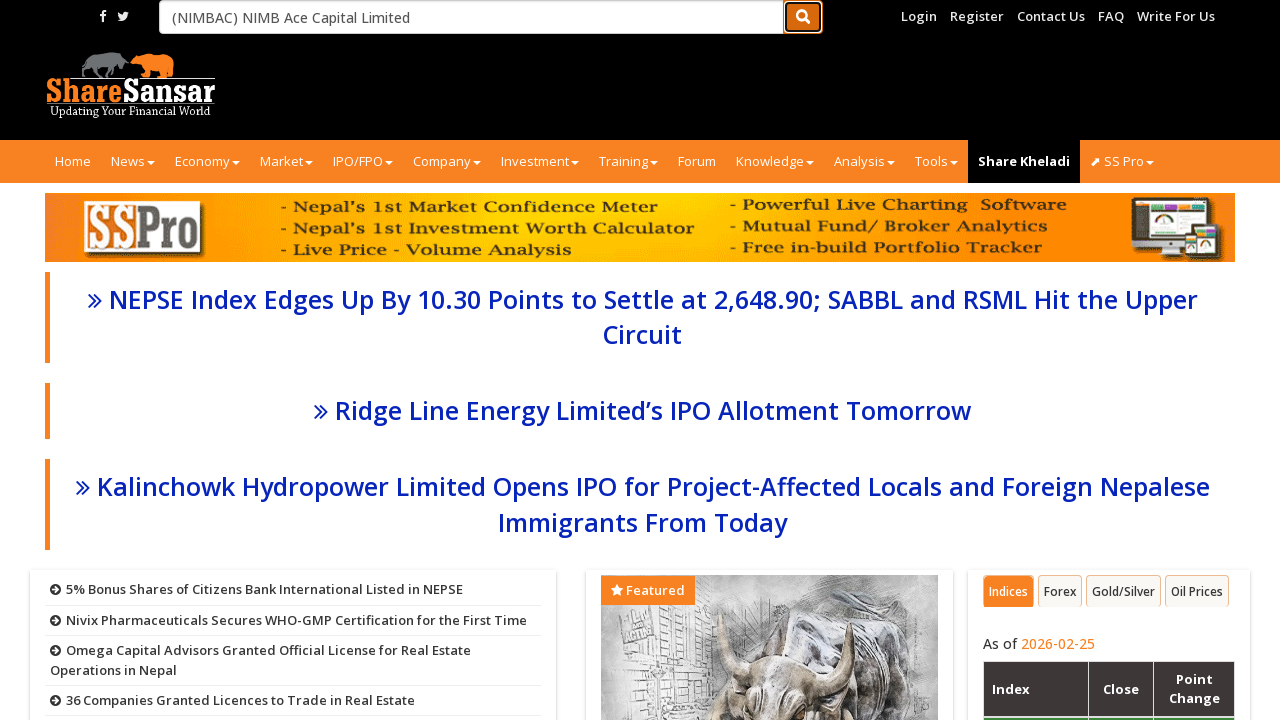

Waited 5000ms for search results to load
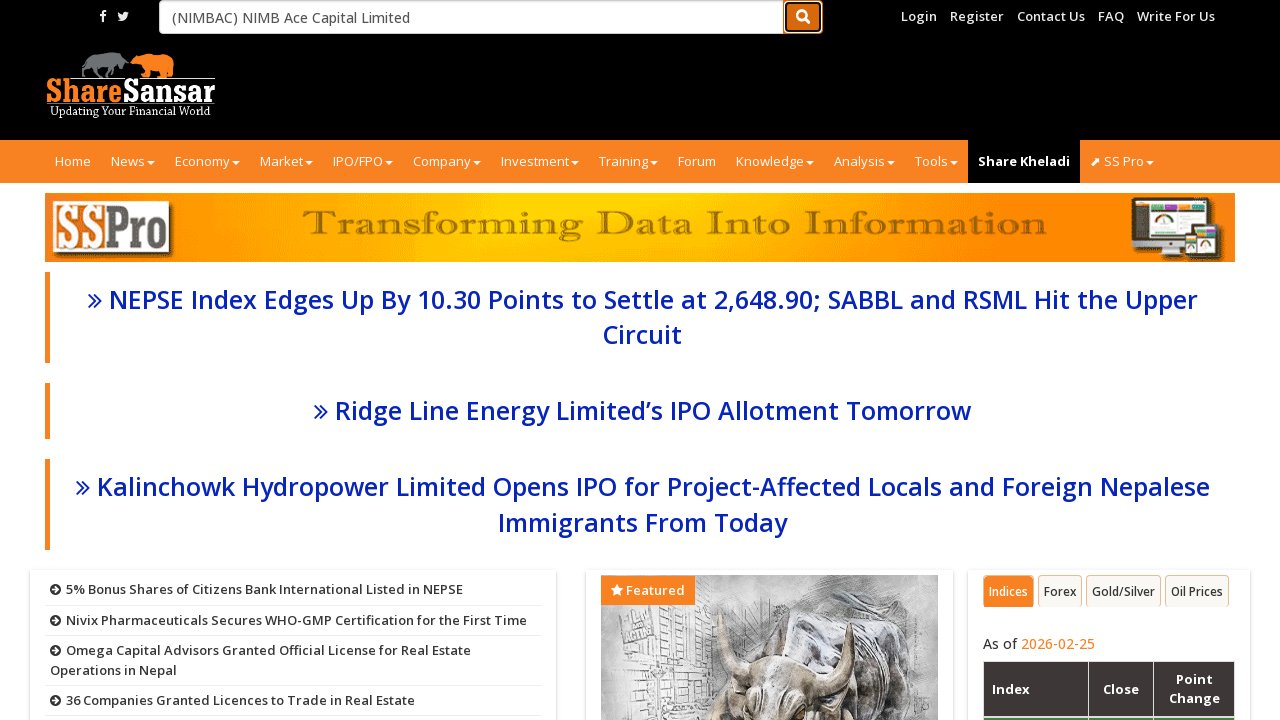

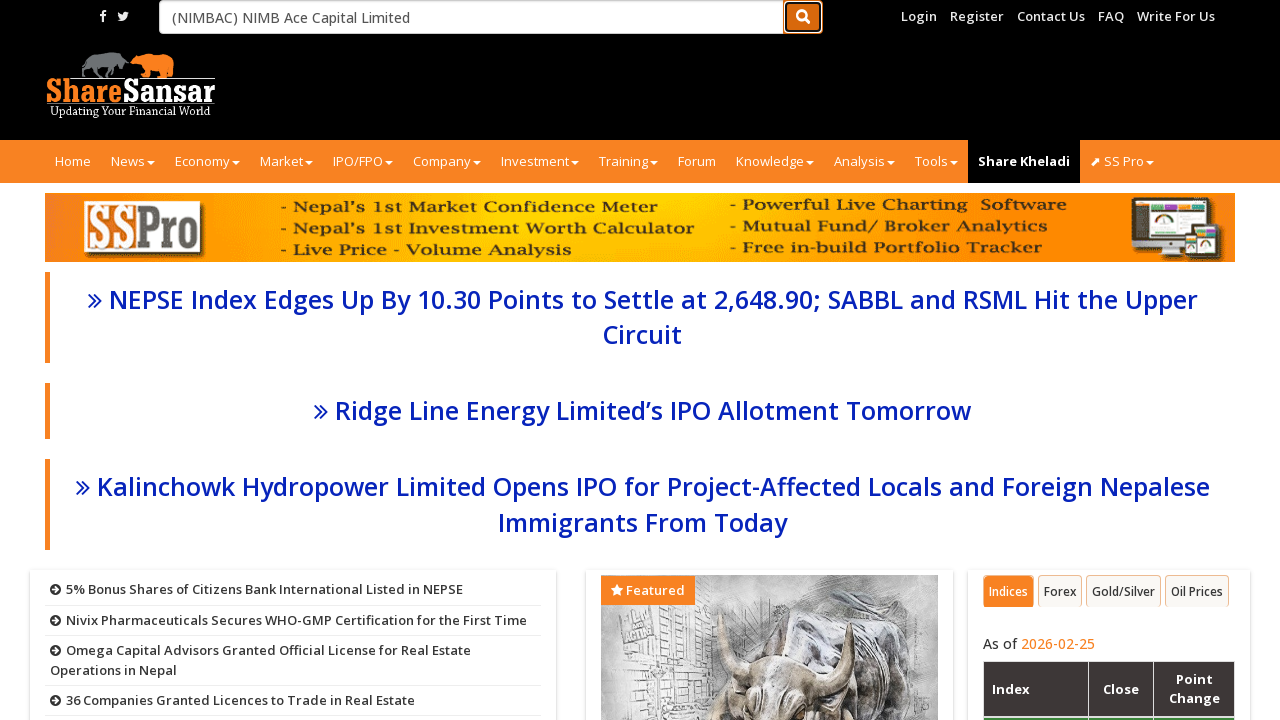